Tests that the potencia (power) field handles input by entering mixed alphanumeric characters

Starting URL: https://carros-crud.vercel.app/

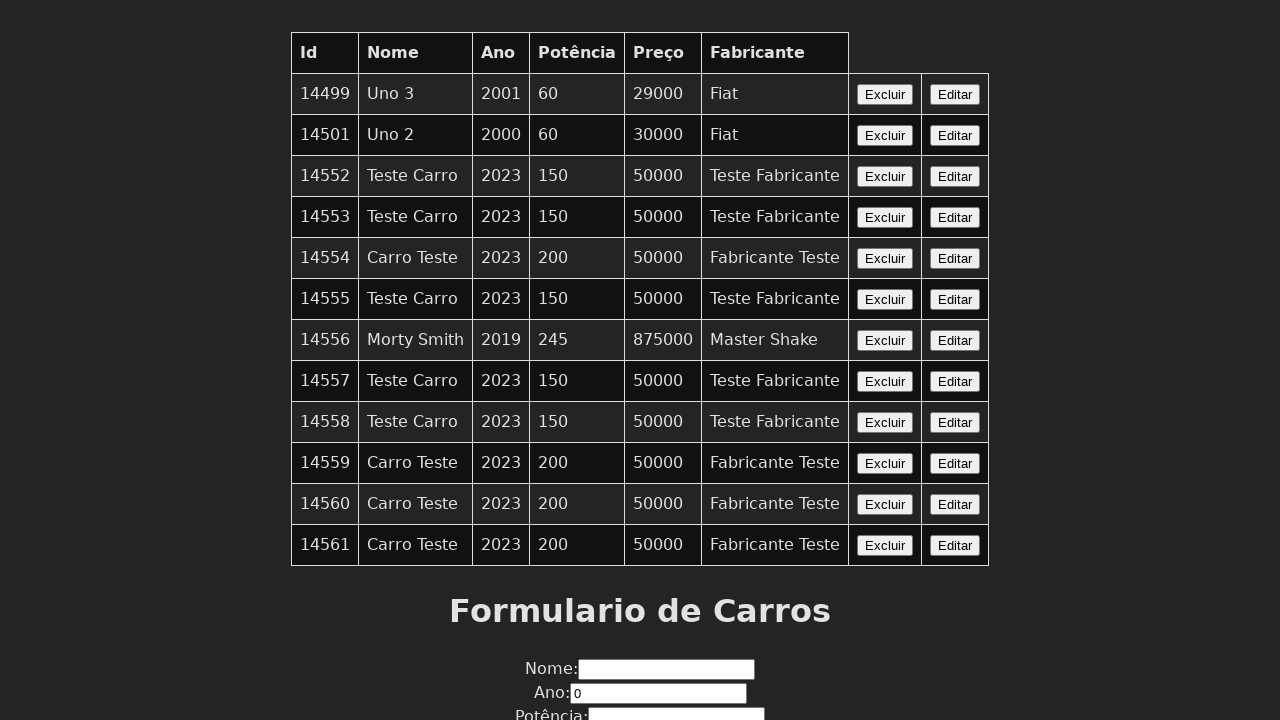

Filled potencia field with mixed alphanumeric characters 'abc123' on input[name='potencia']
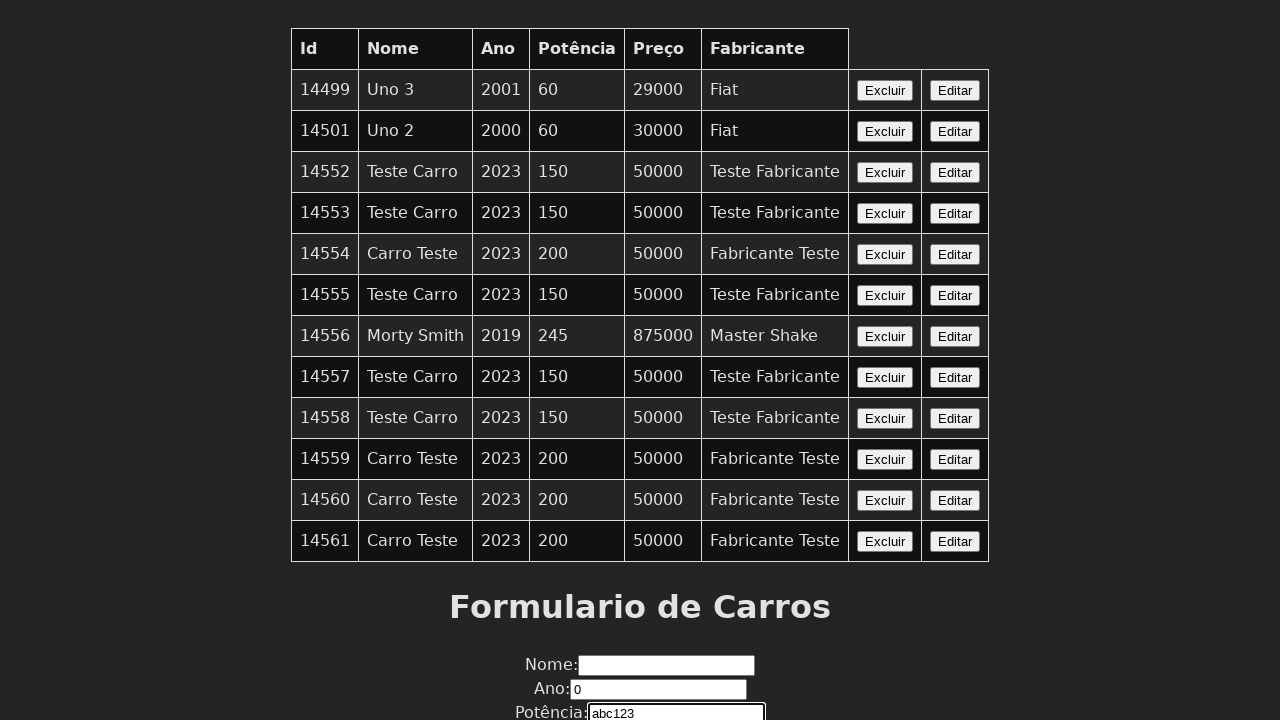

Retrieved entered text from potencia field
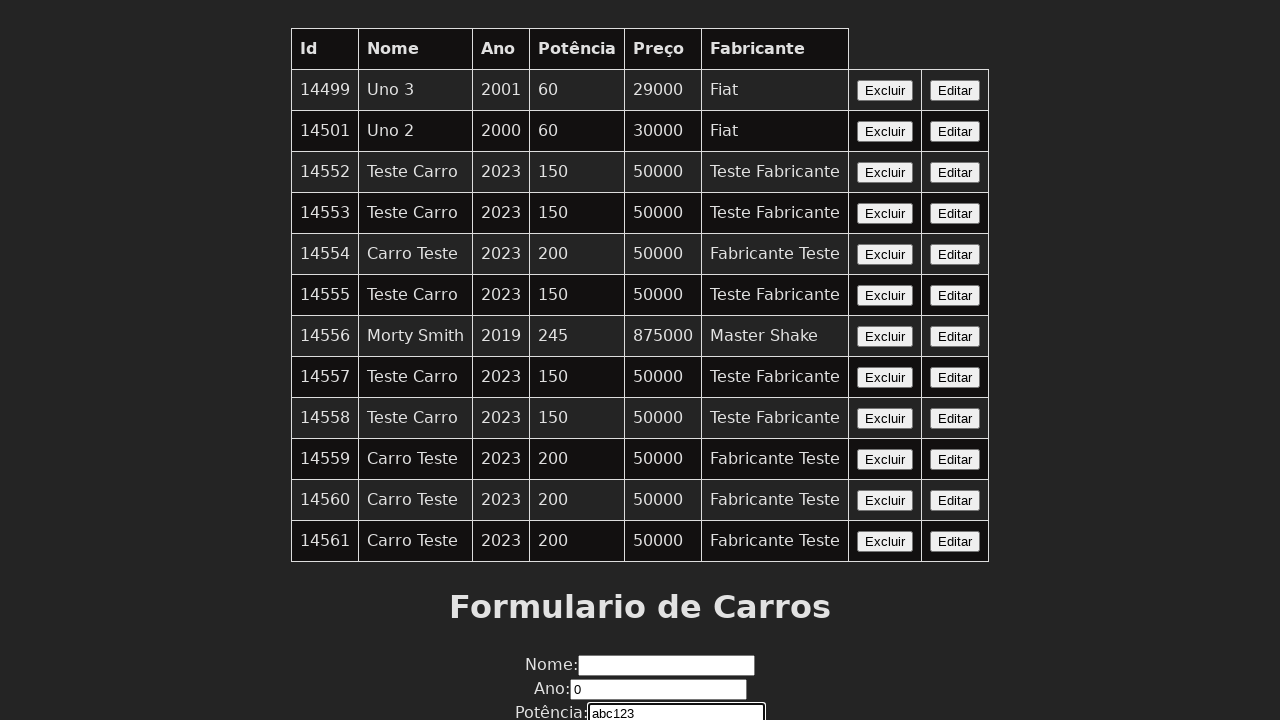

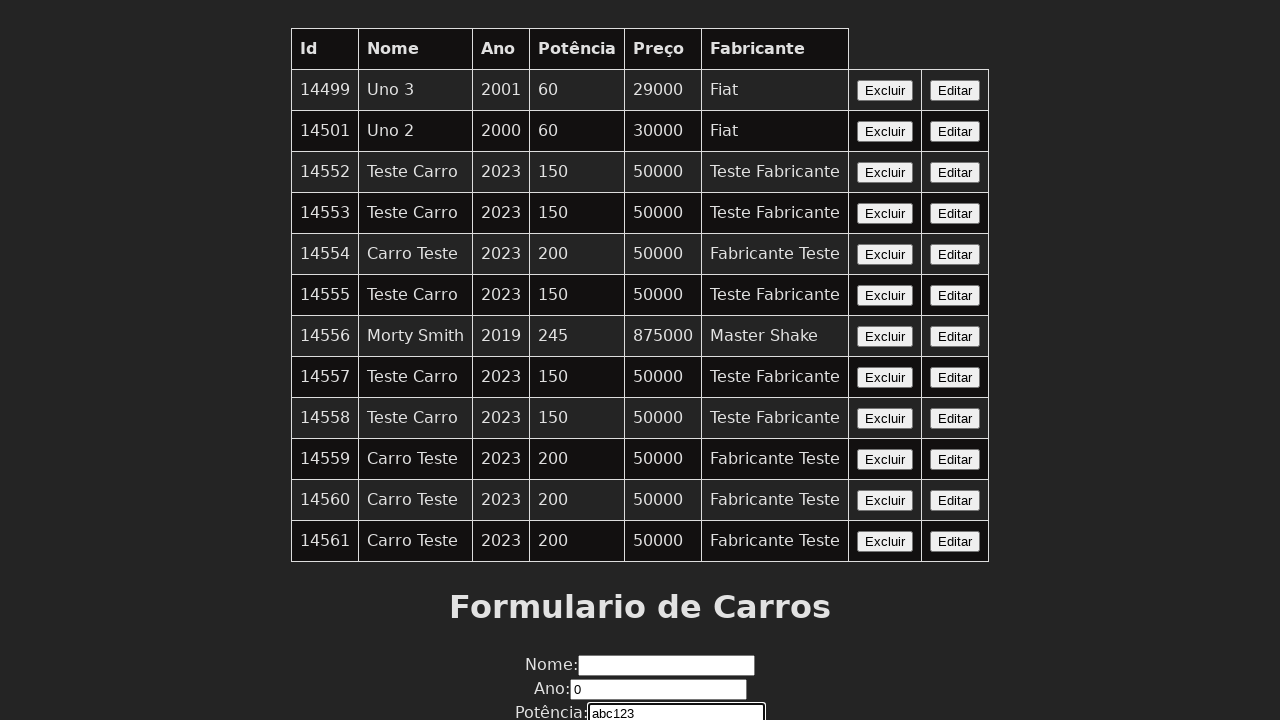